Tests checkbox functionality by locating two checkboxes and clicking on them if they are not already selected

Starting URL: https://the-internet.herokuapp.com/checkboxes

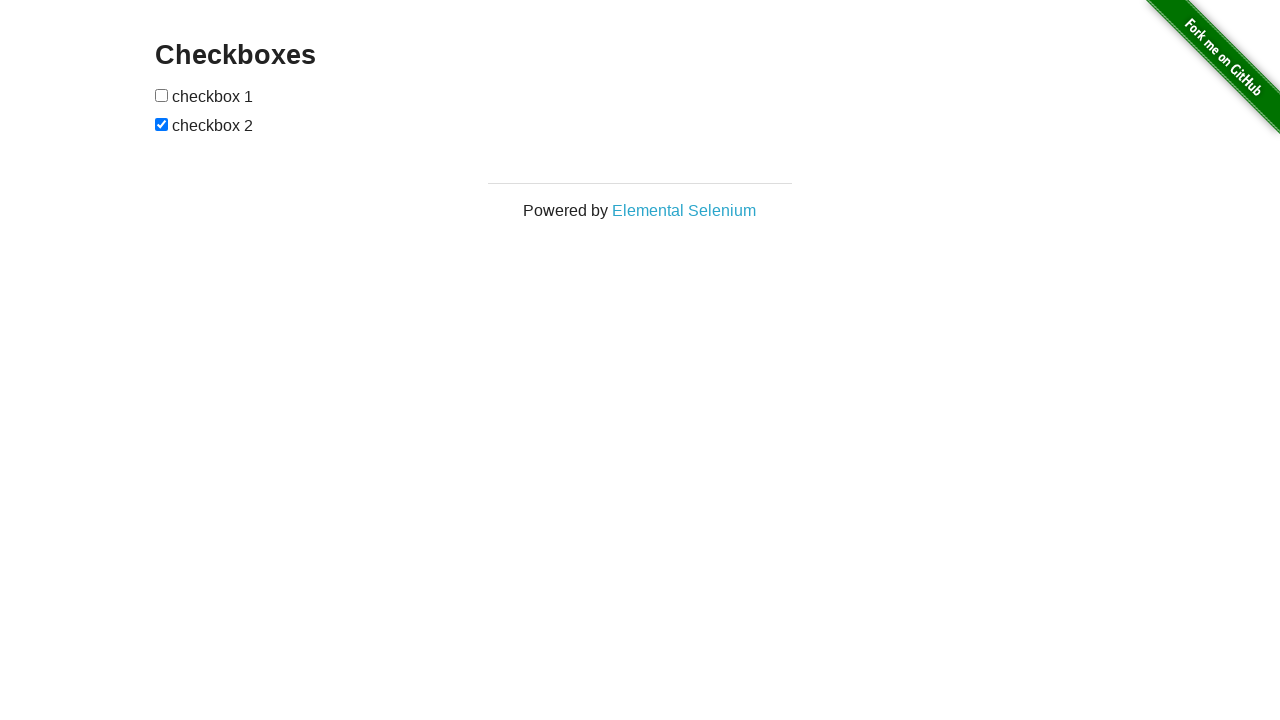

Navigated to checkbox test page
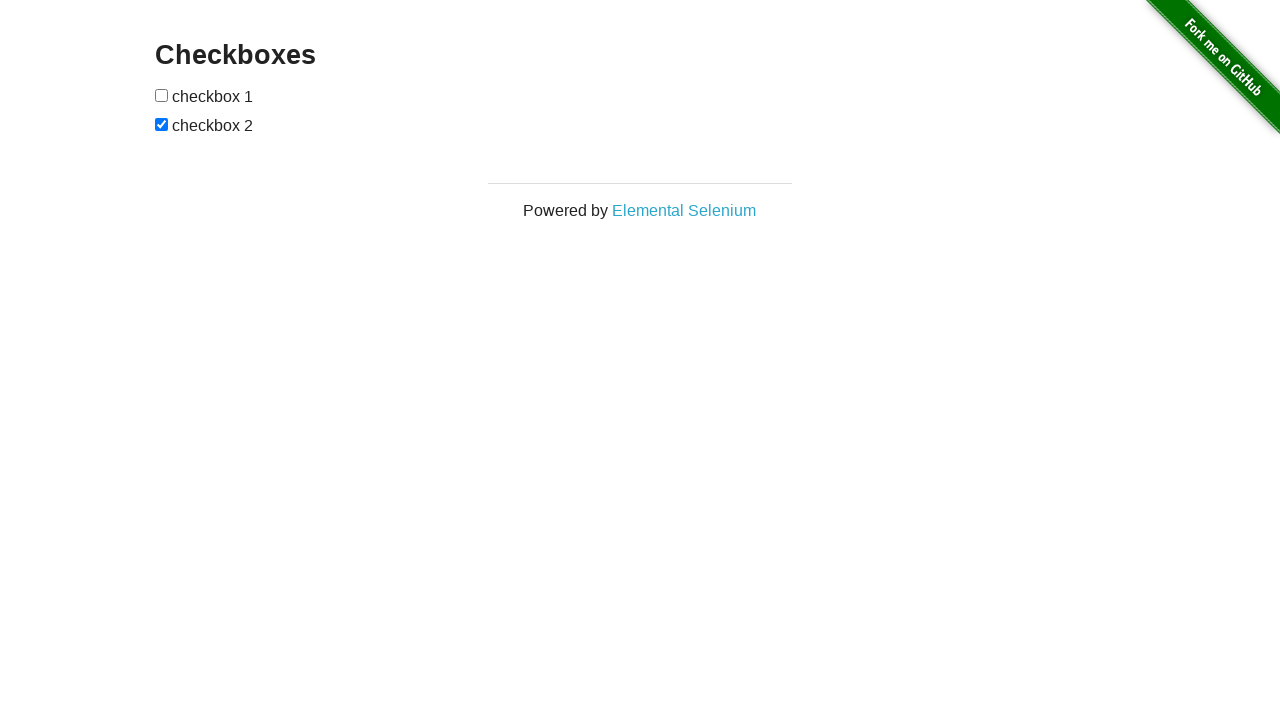

Located first checkbox element
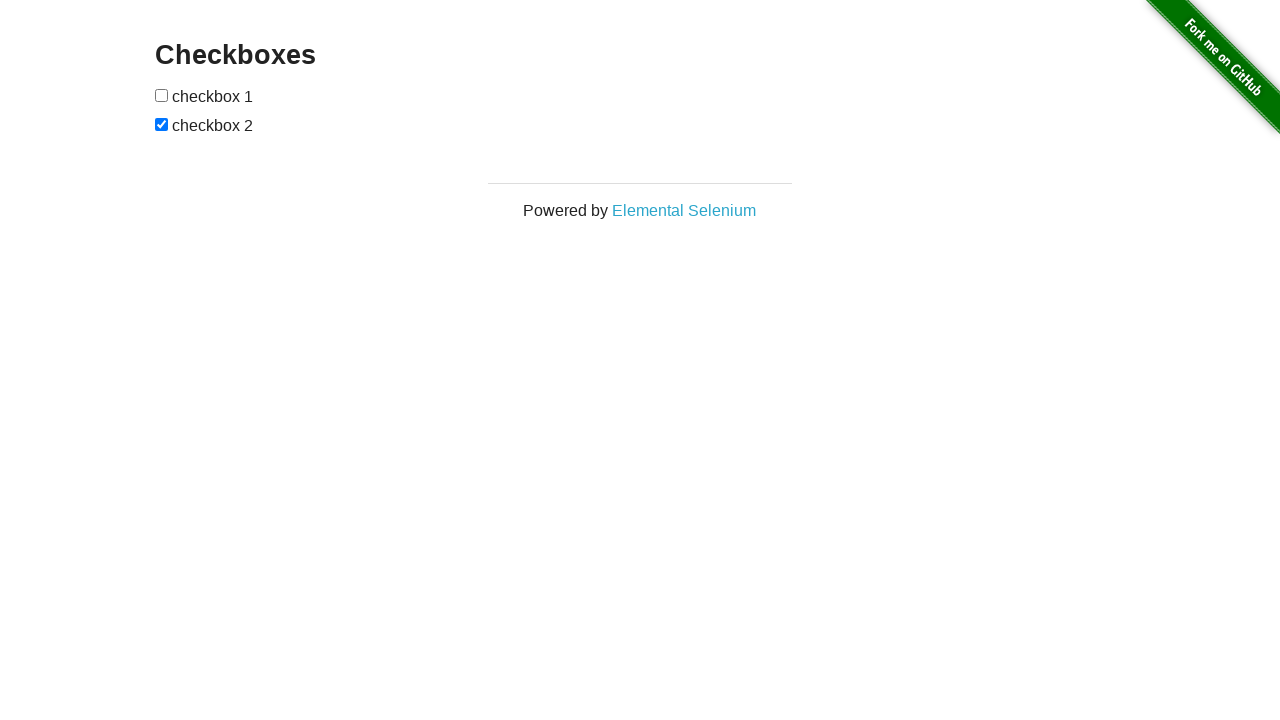

First checkbox was not selected, clicked to select it at (162, 95) on (//input[@type='checkbox'])[1]
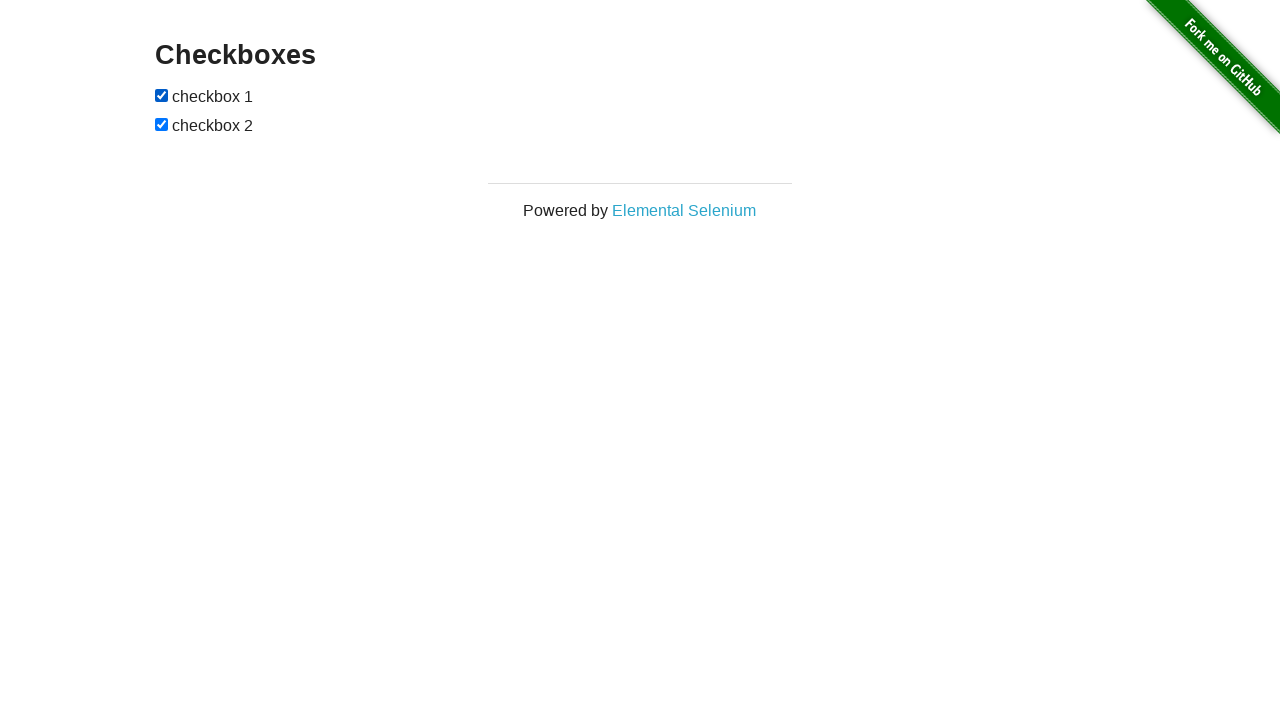

Located second checkbox element
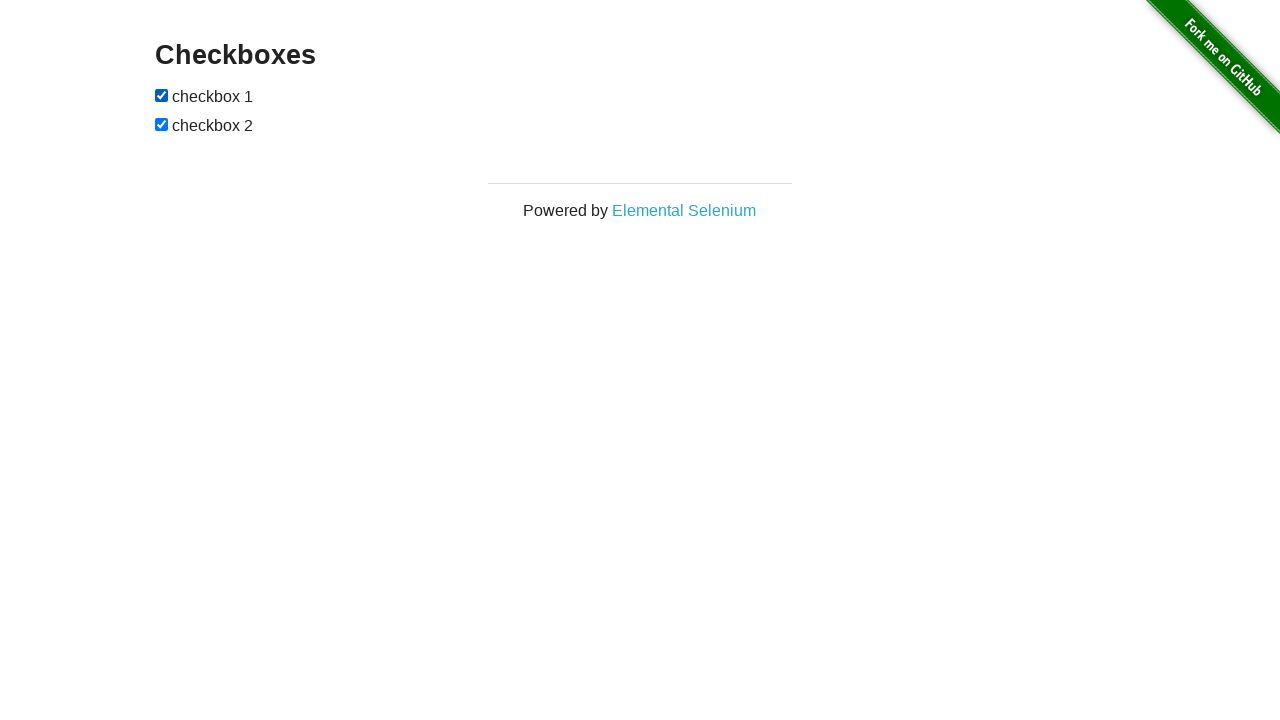

Second checkbox was already selected
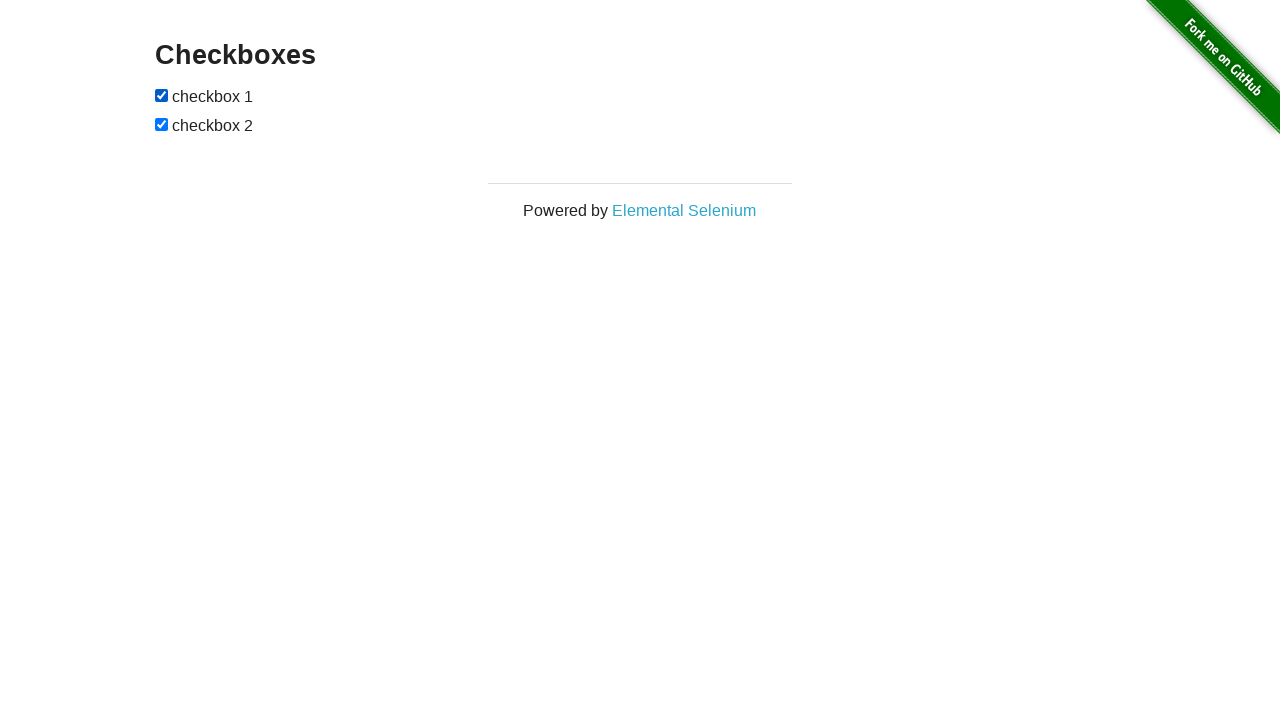

Waited 1 second for any pending actions to complete
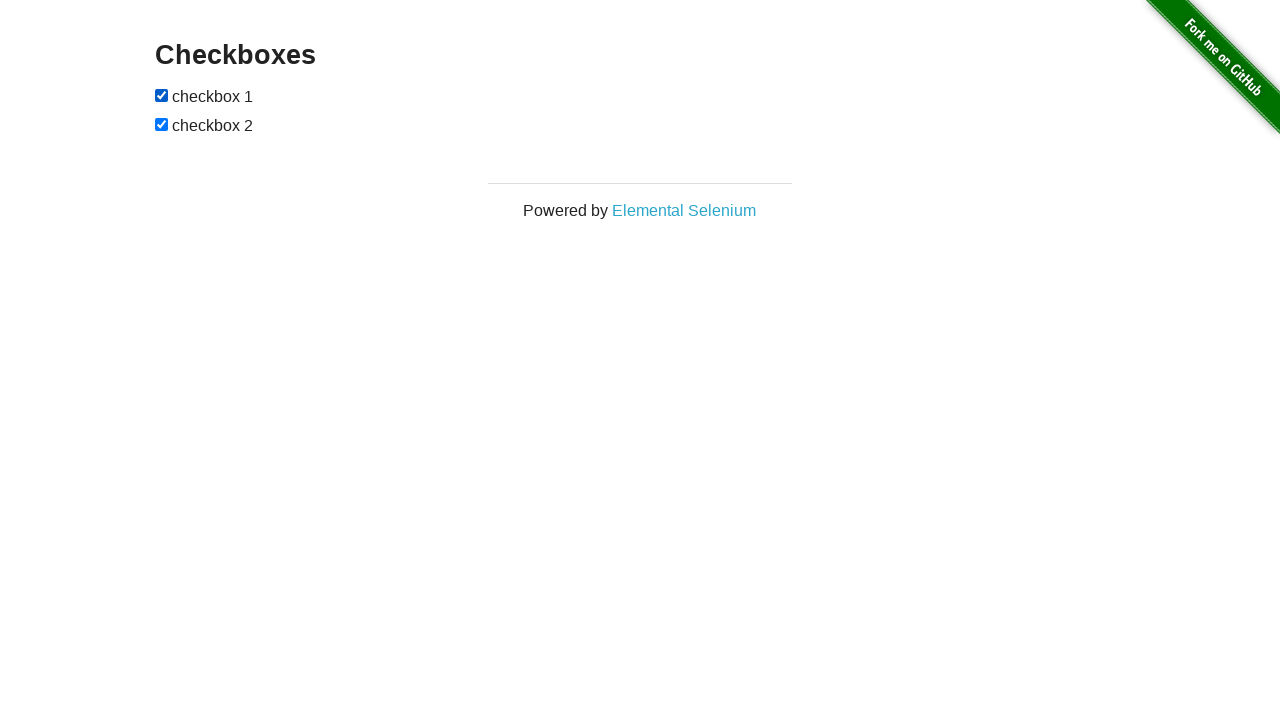

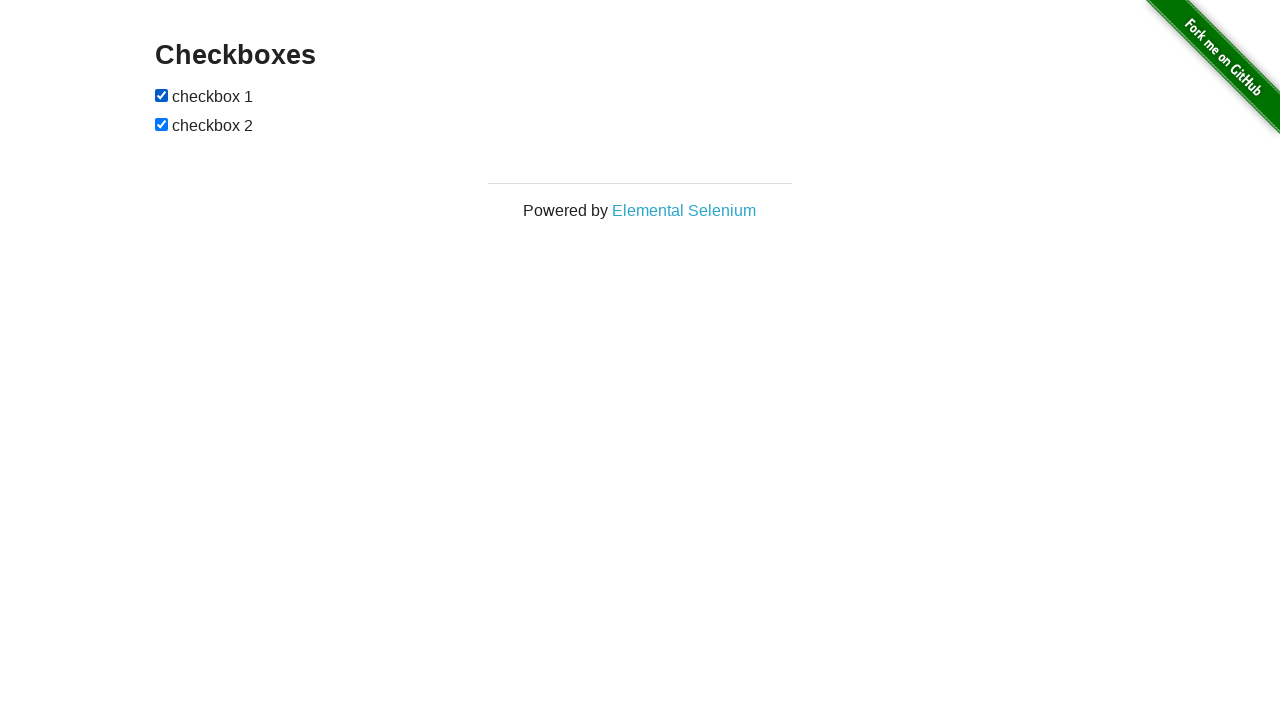